Tests autocomplete functionality by typing "in" in an autocomplete field, waiting for suggestions to appear, and selecting "INDIA" from the dropdown options.

Starting URL: http://qaclickacademy.com/practice.php

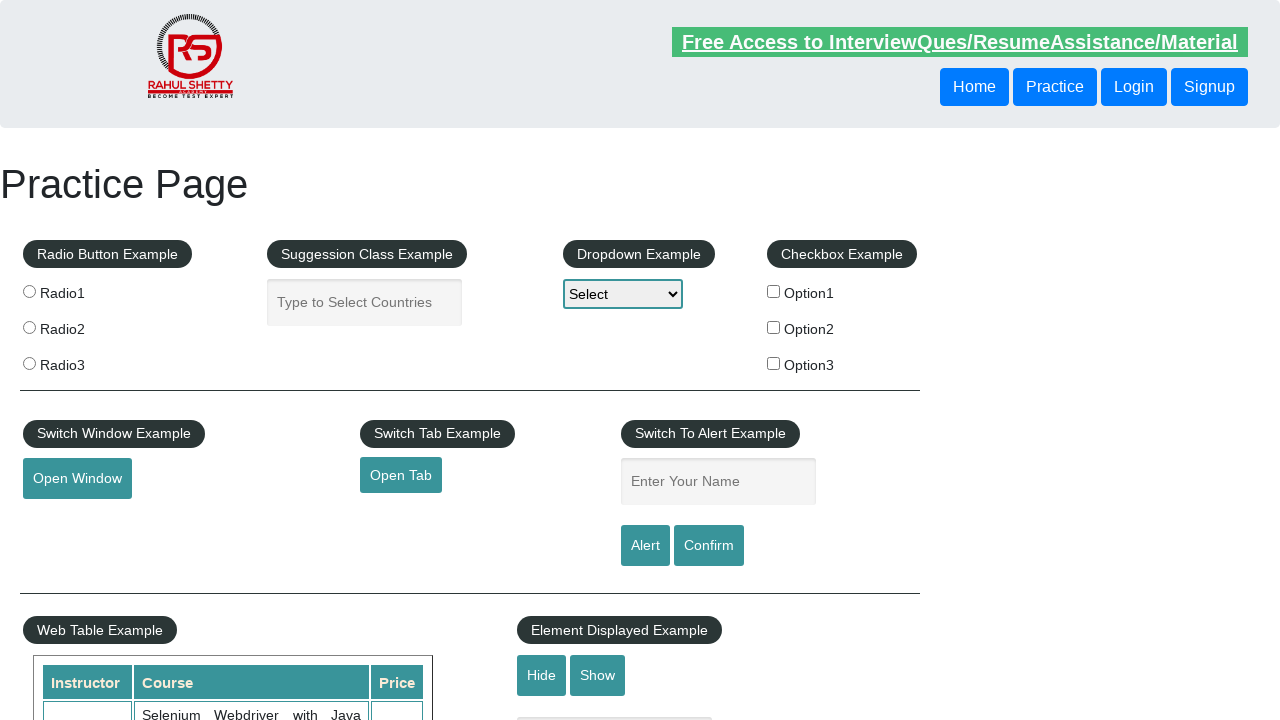

Typed 'in' in the autocomplete field to trigger suggestions on #autocomplete
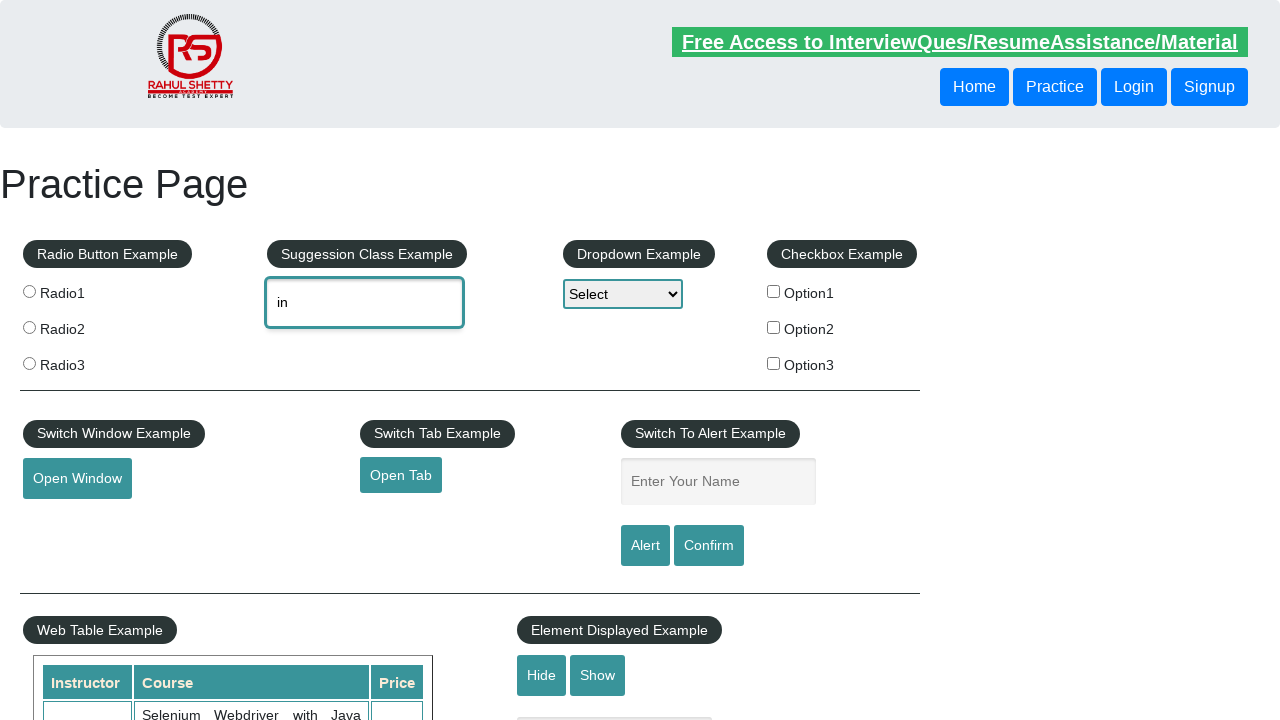

Waited for autocomplete suggestions to appear
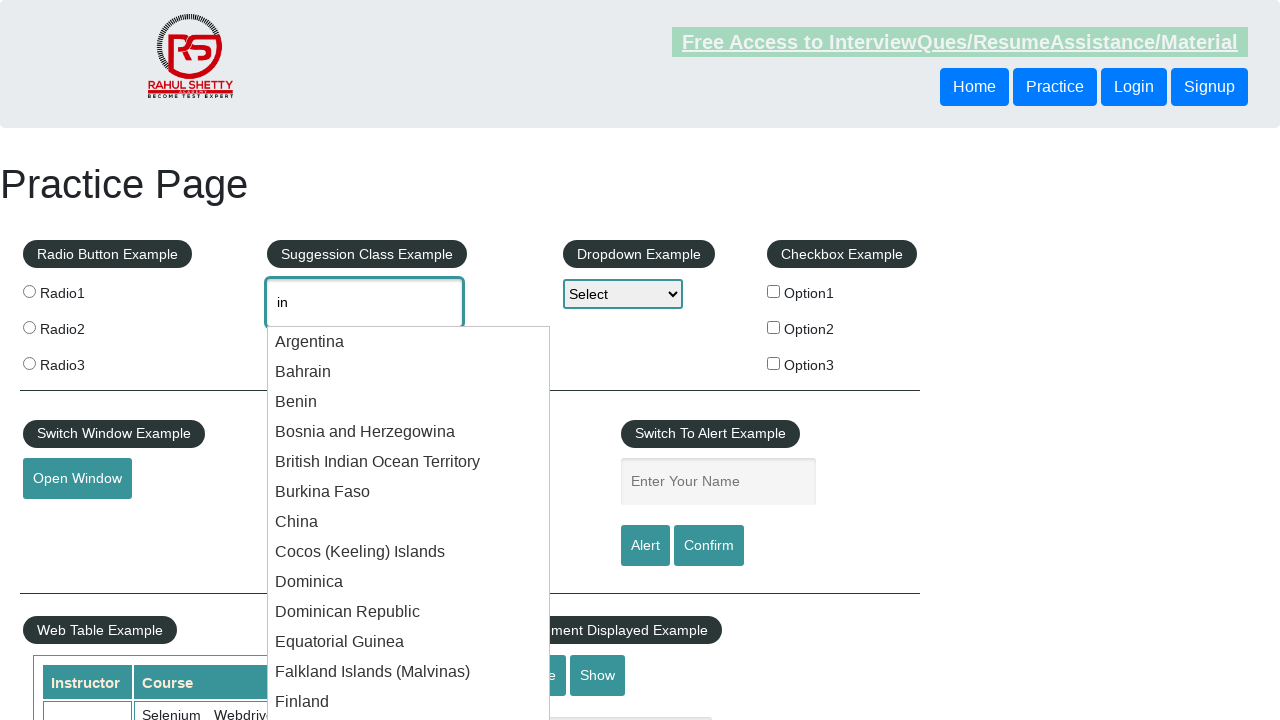

Located all autocomplete menu items
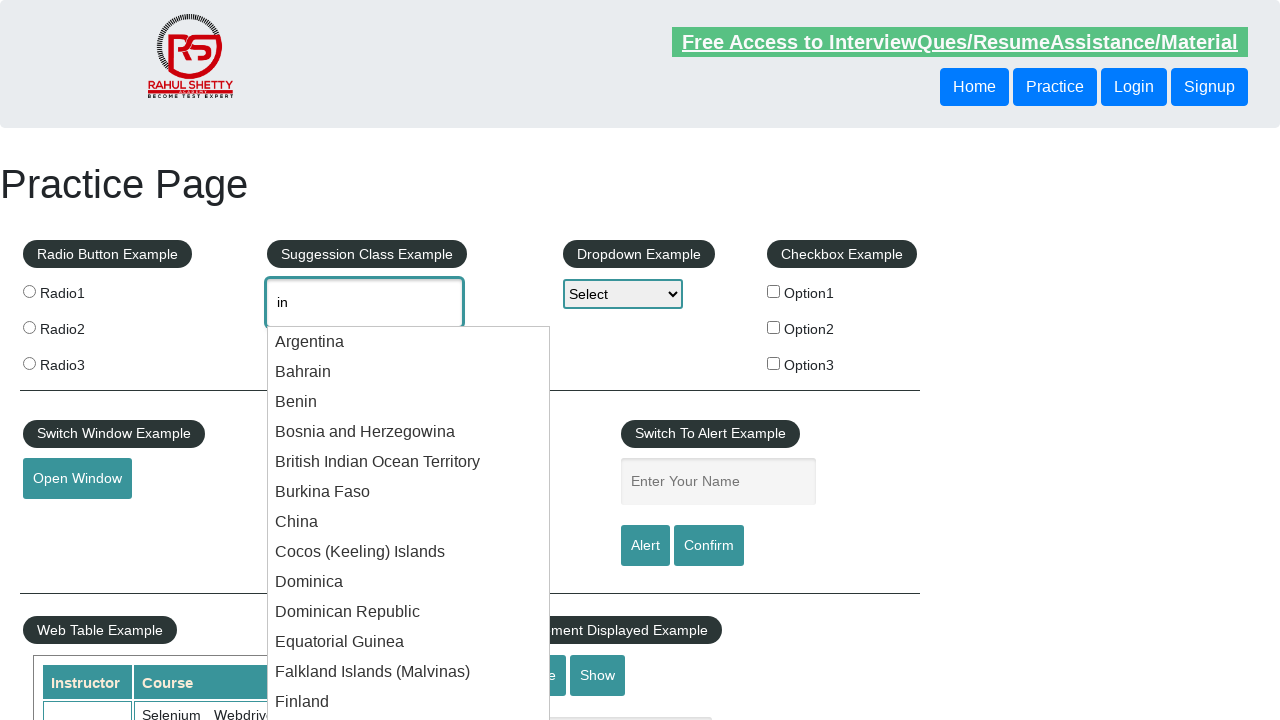

Found 36 autocomplete options
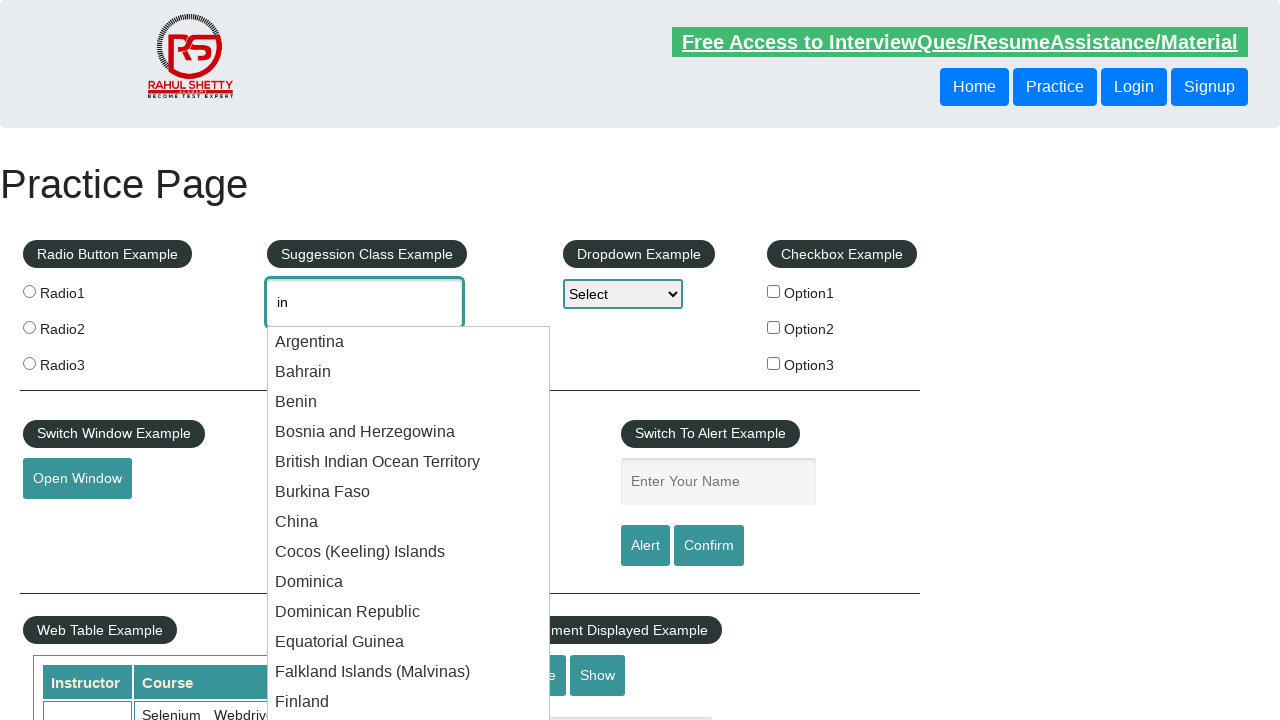

Retrieved text from option 1: 'Argentina'
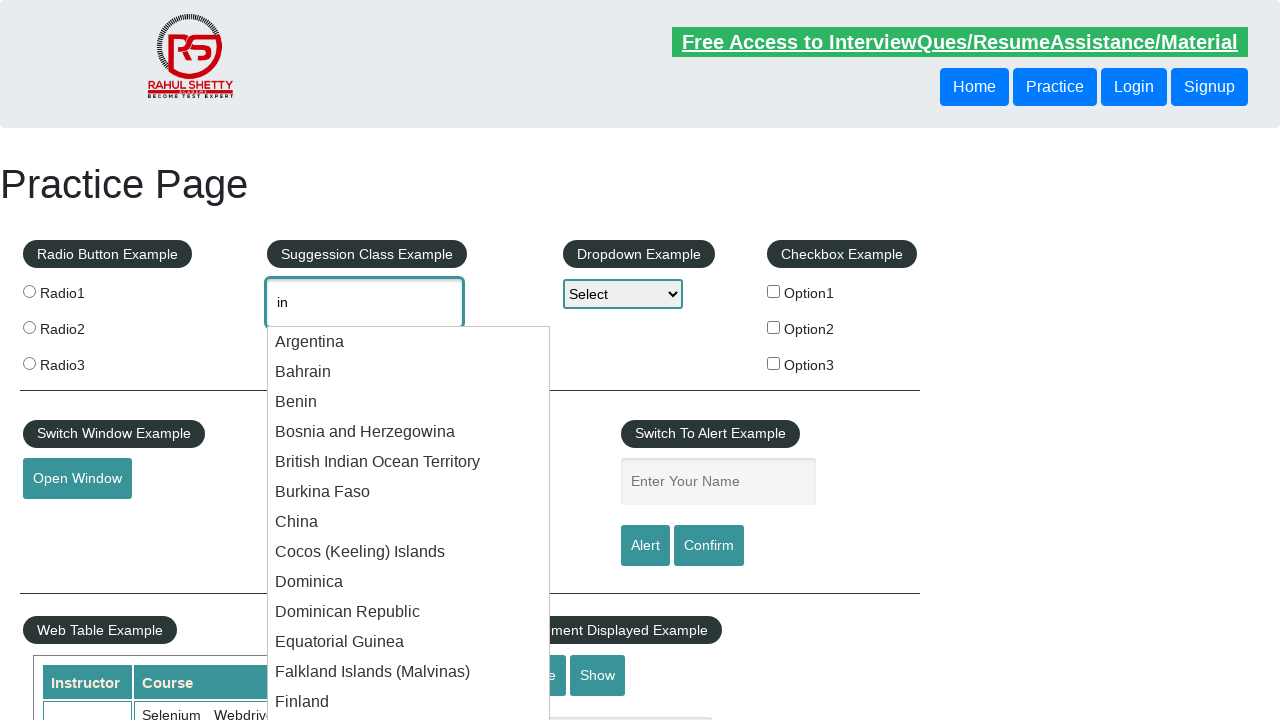

Retrieved text from option 2: 'Bahrain'
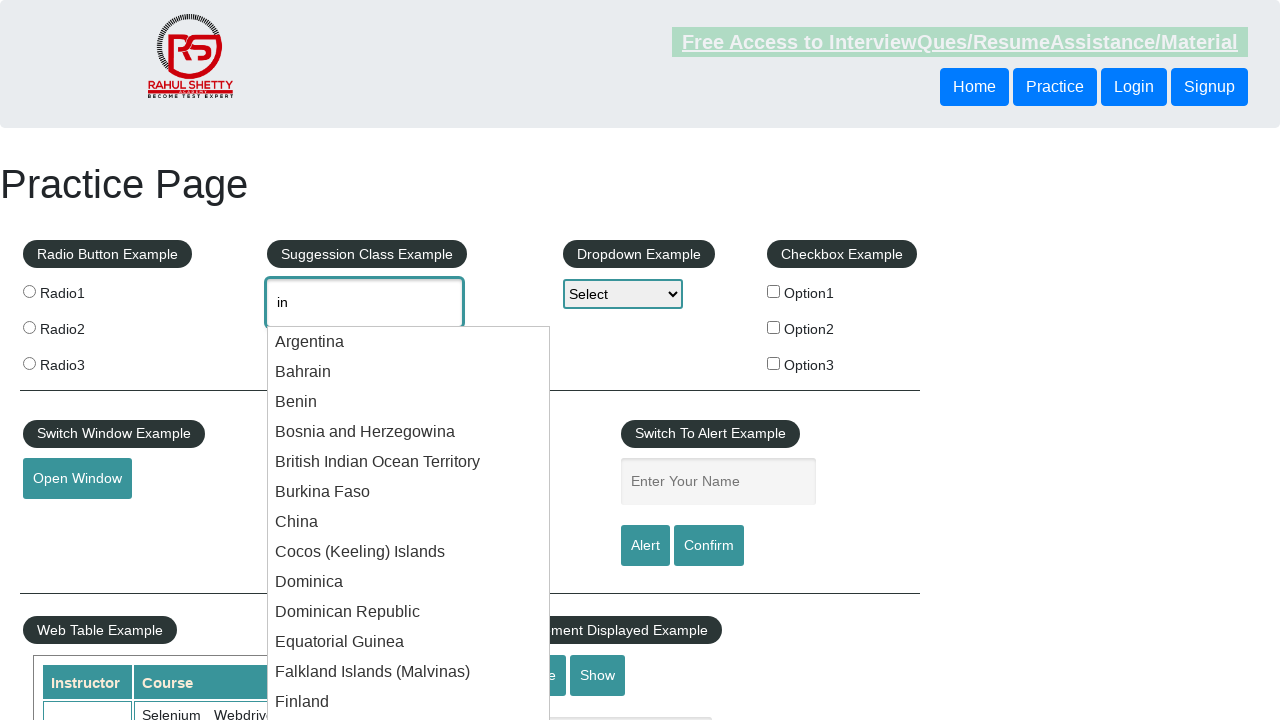

Retrieved text from option 3: 'Benin'
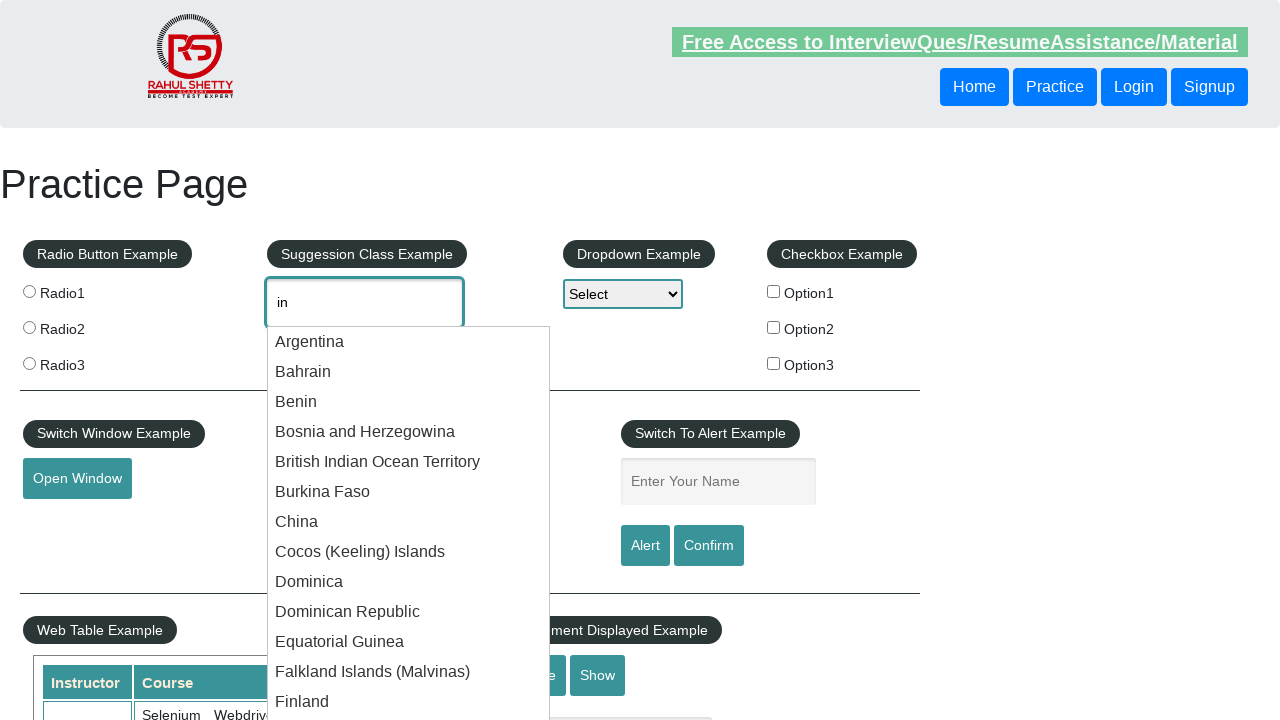

Retrieved text from option 4: 'Bosnia and Herzegowina'
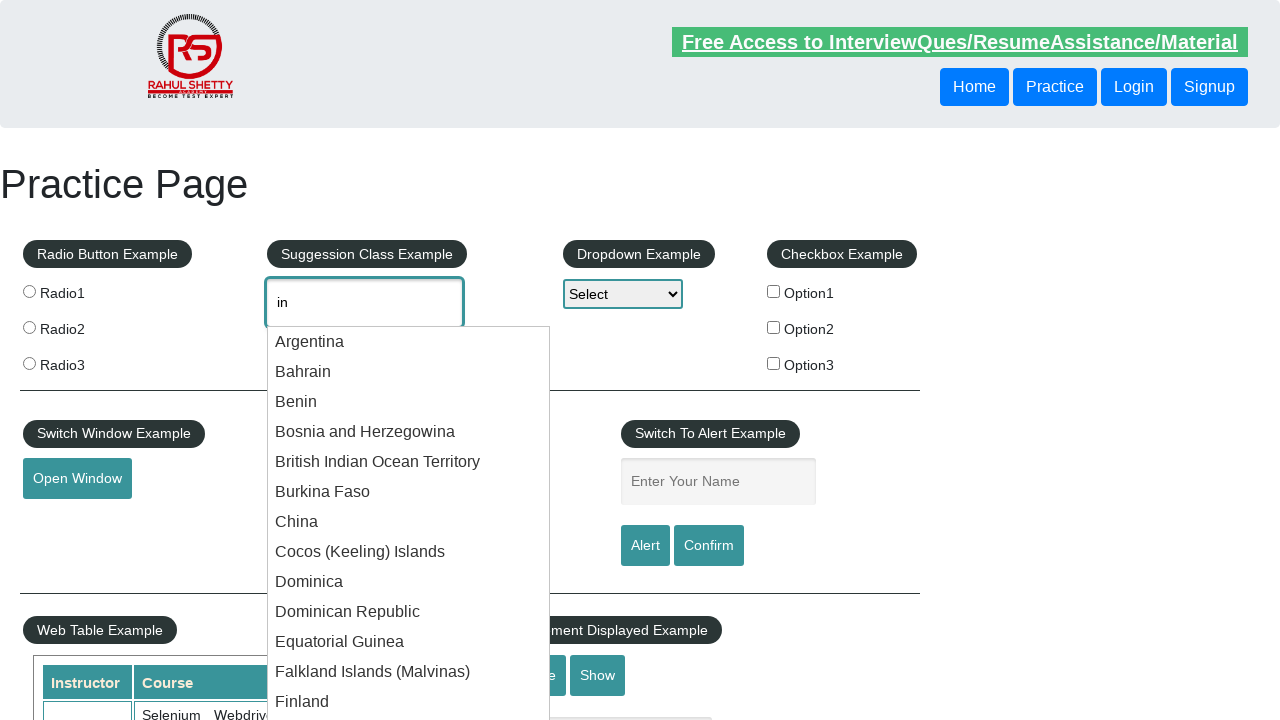

Retrieved text from option 5: 'British Indian Ocean Territory'
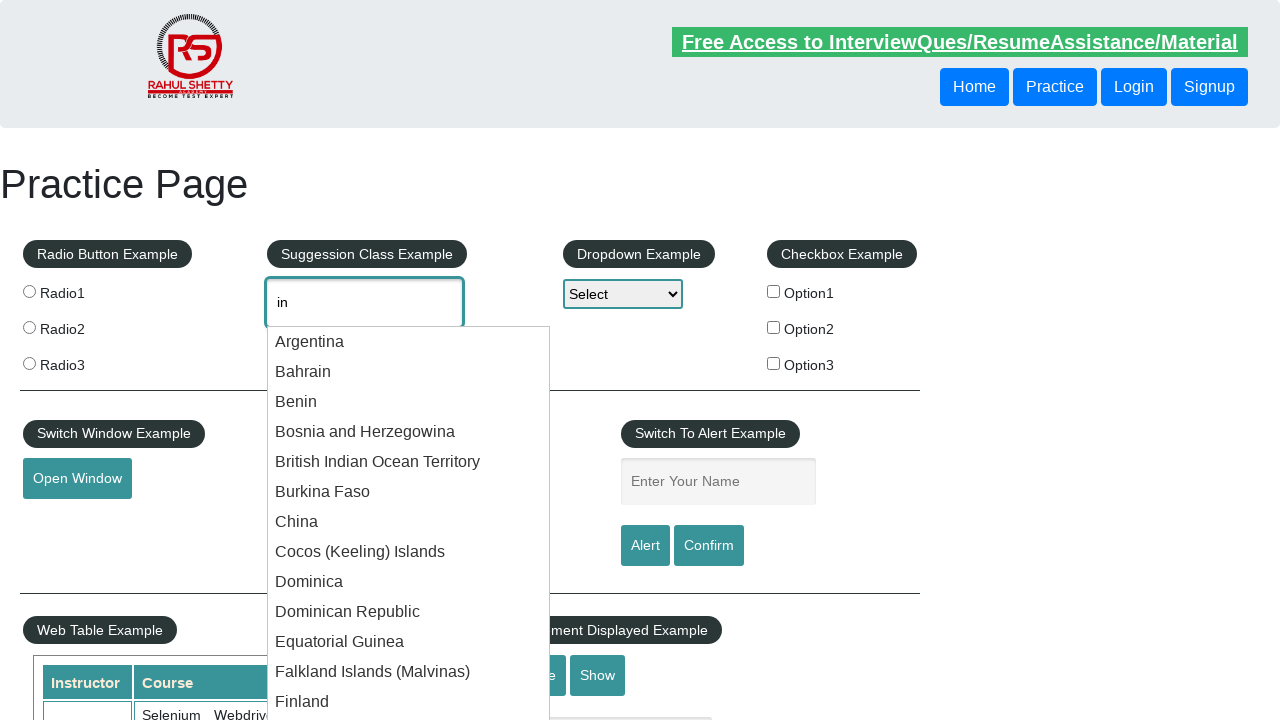

Retrieved text from option 6: 'Burkina Faso'
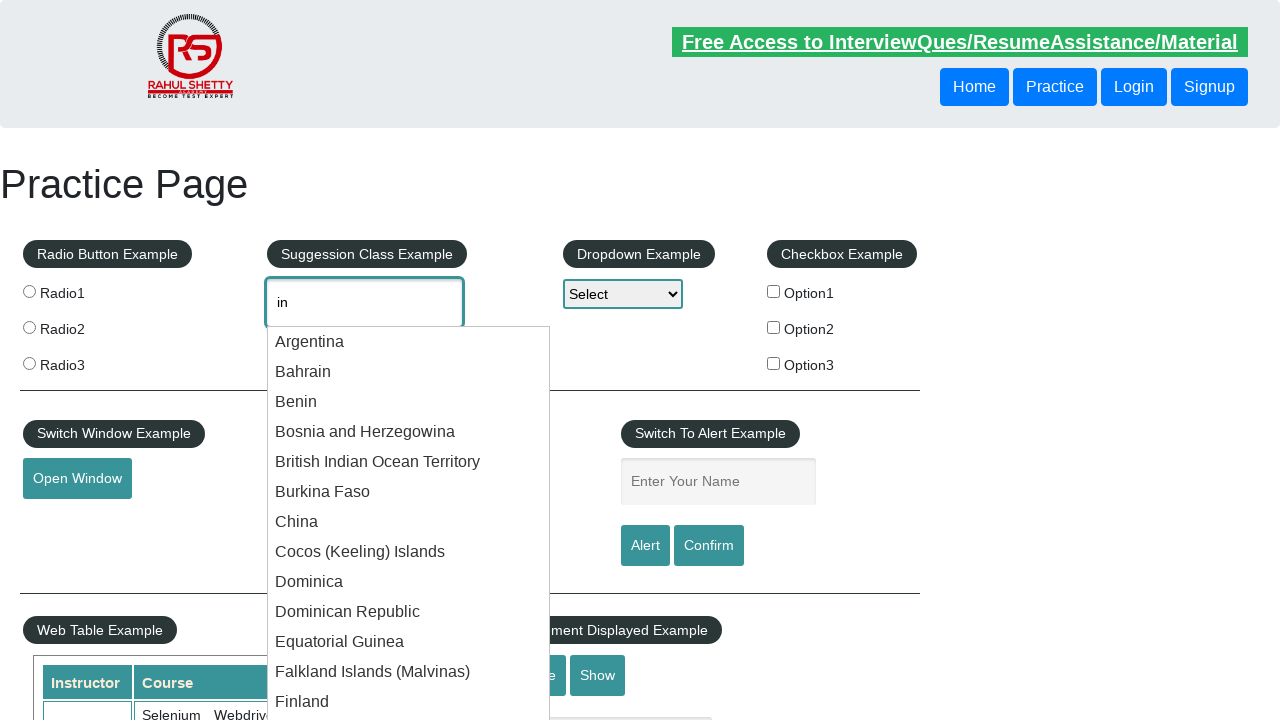

Retrieved text from option 7: 'China'
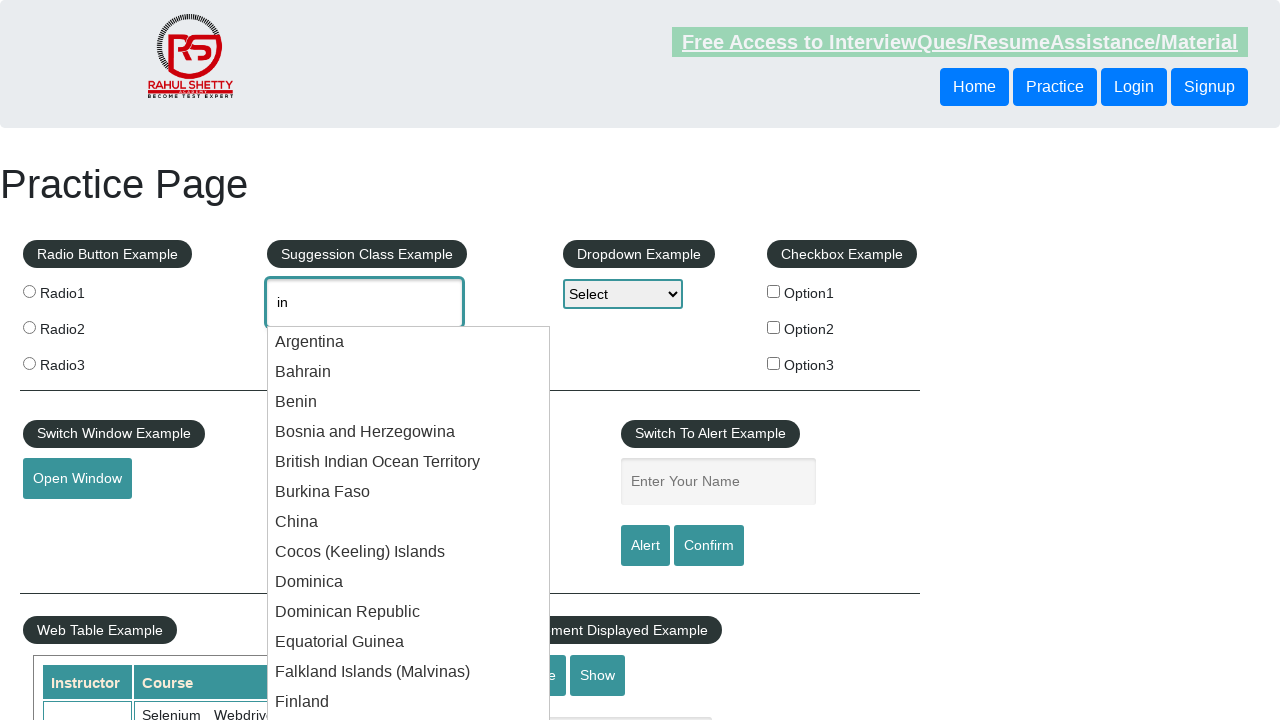

Retrieved text from option 8: 'Cocos (Keeling) Islands'
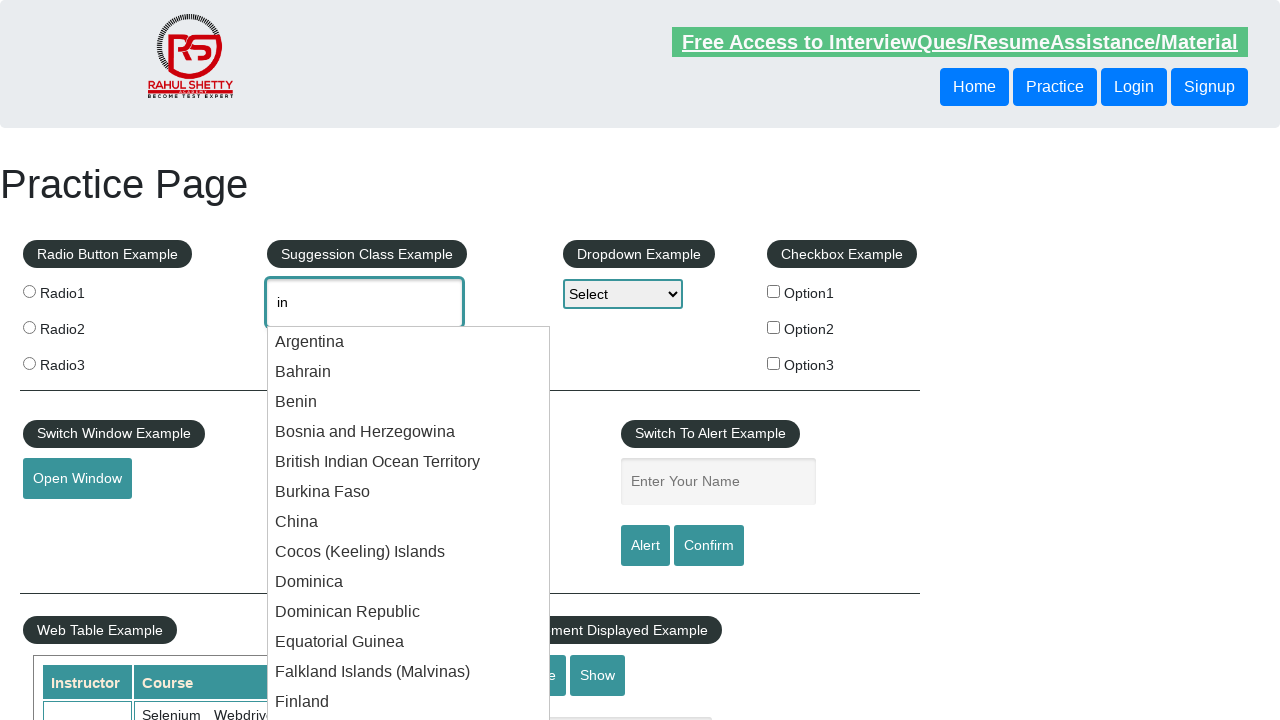

Retrieved text from option 9: 'Dominica'
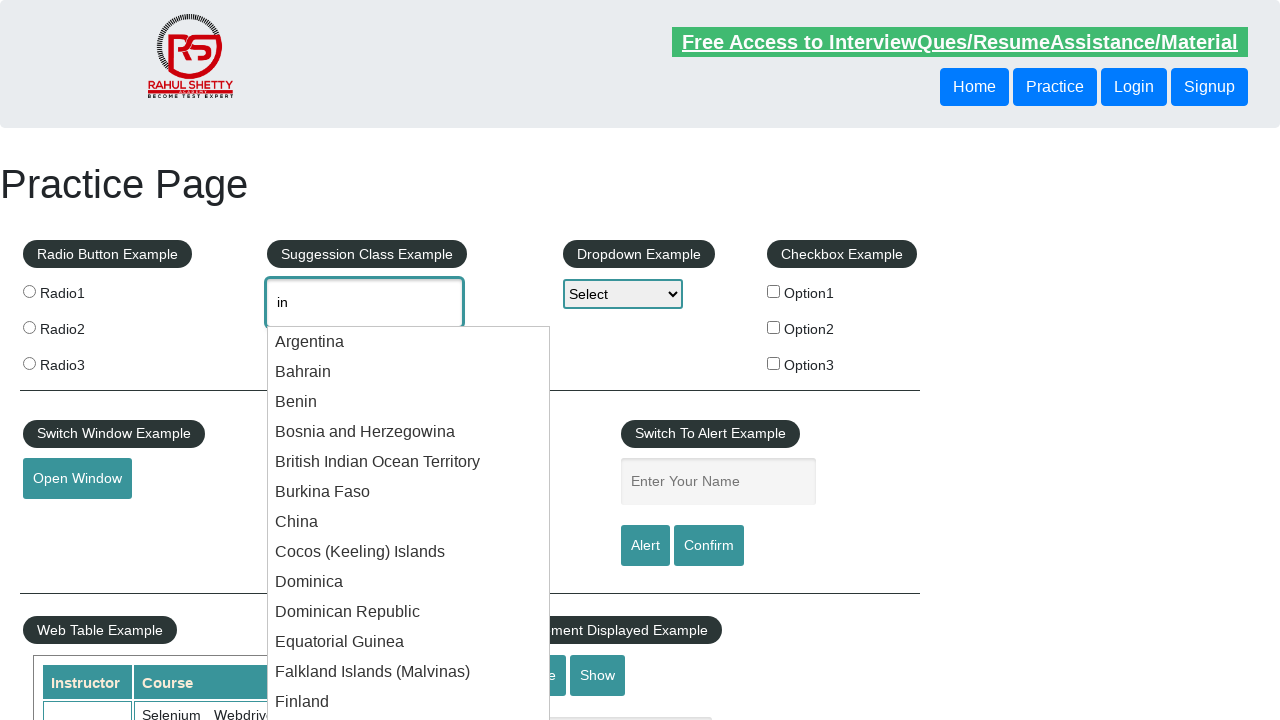

Retrieved text from option 10: 'Dominican Republic'
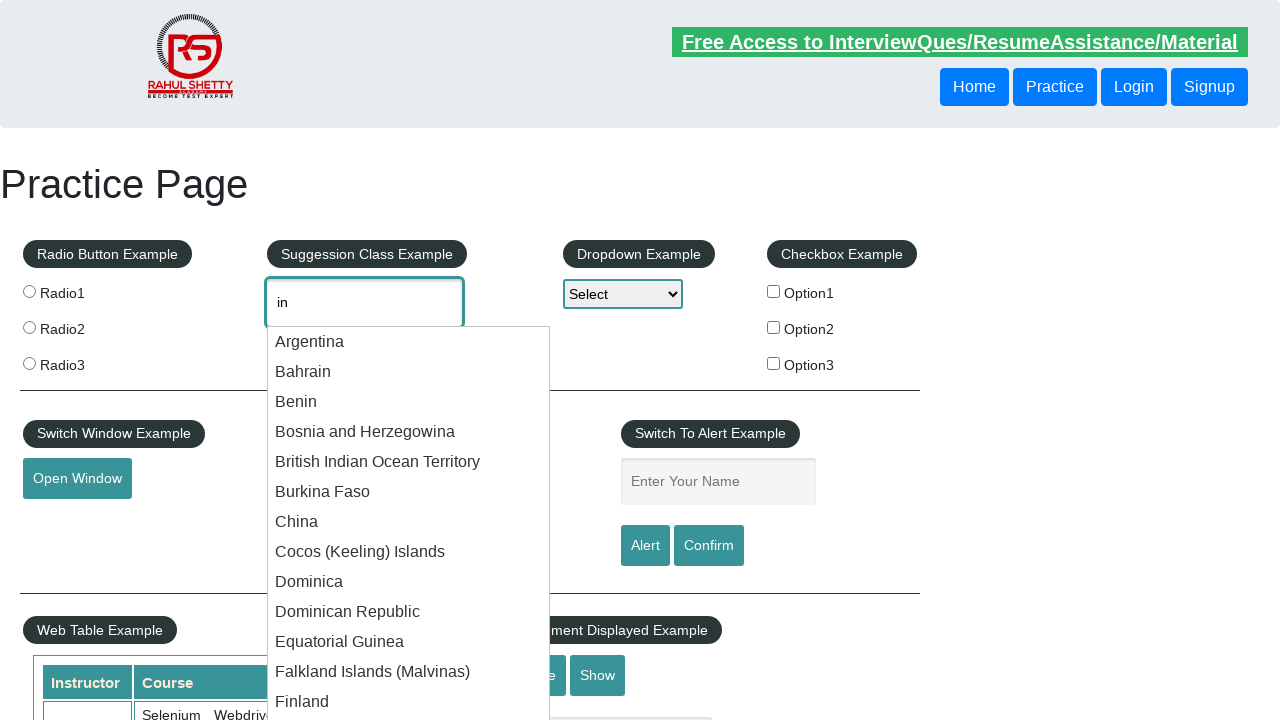

Retrieved text from option 11: 'Equatorial Guinea'
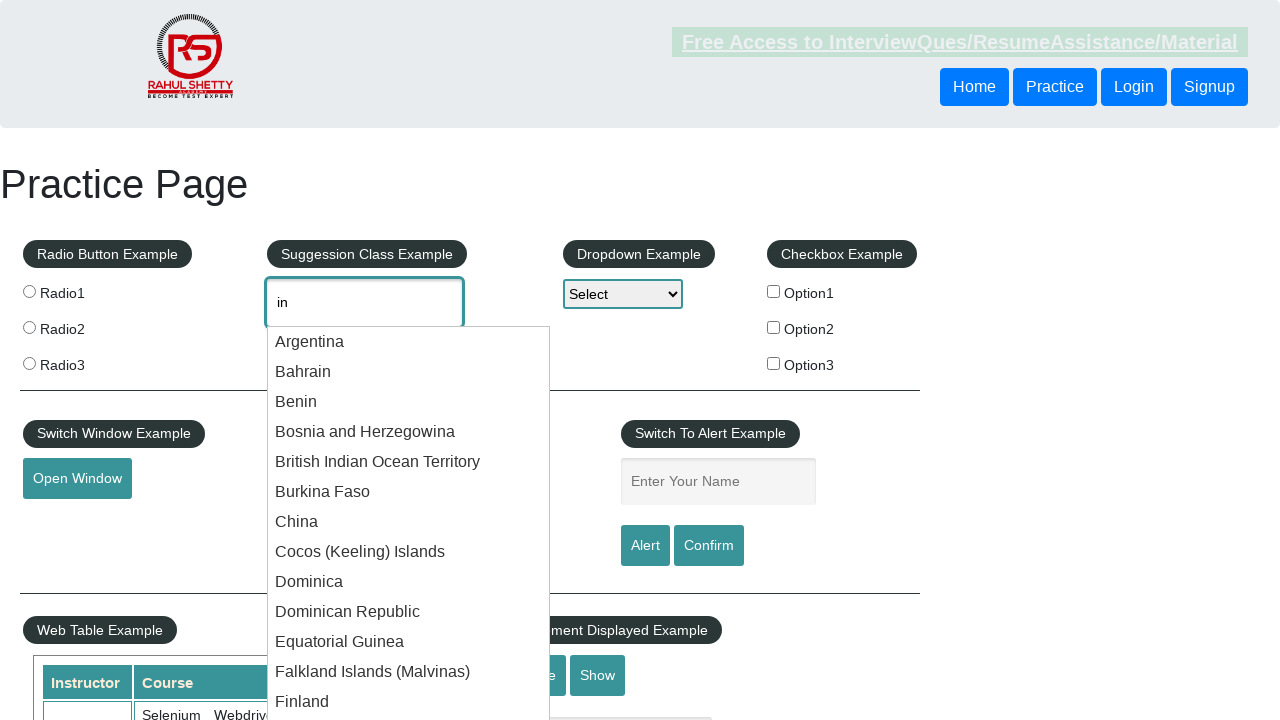

Retrieved text from option 12: 'Falkland Islands (Malvinas)'
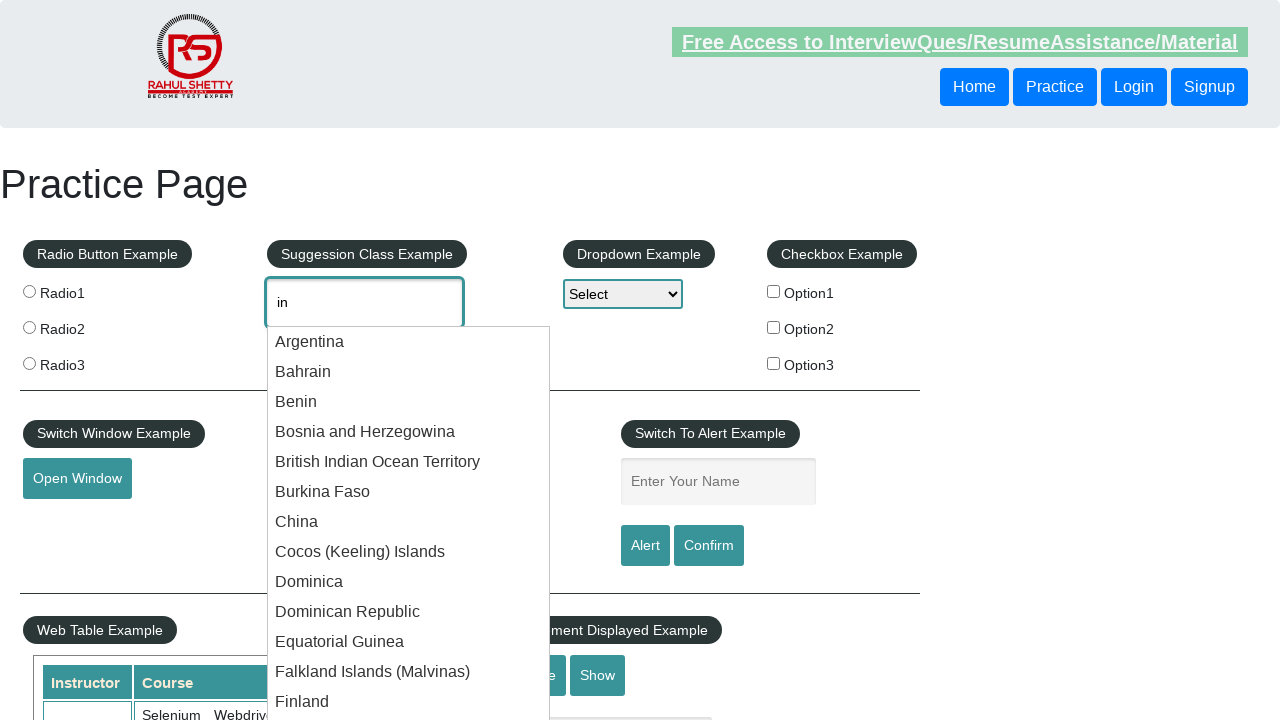

Retrieved text from option 13: 'Finland'
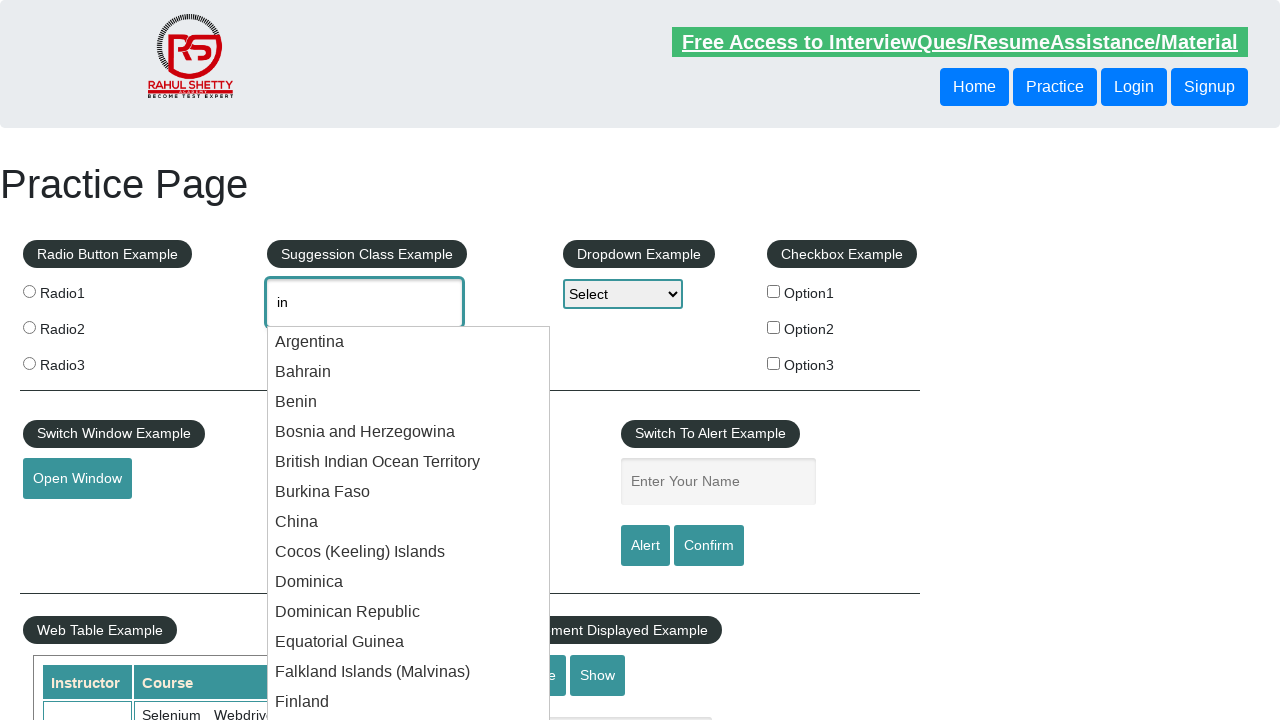

Retrieved text from option 14: 'Guinea'
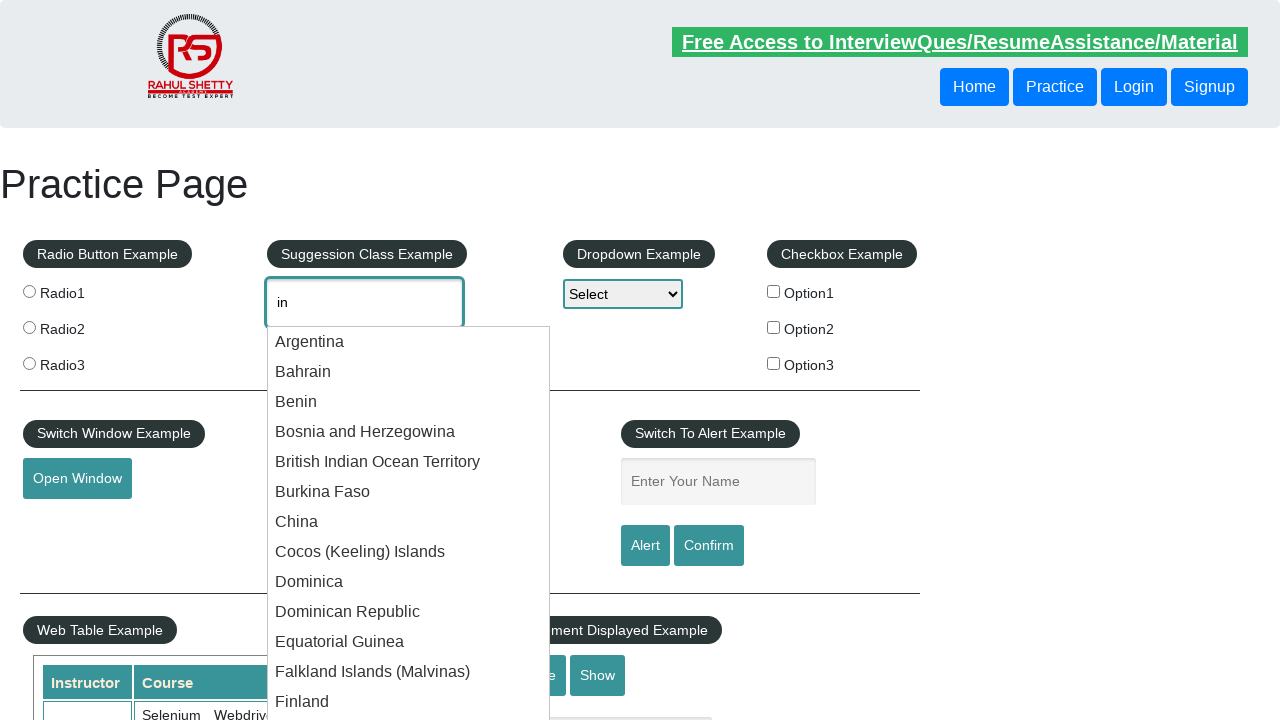

Retrieved text from option 15: 'Guinea-Bissau'
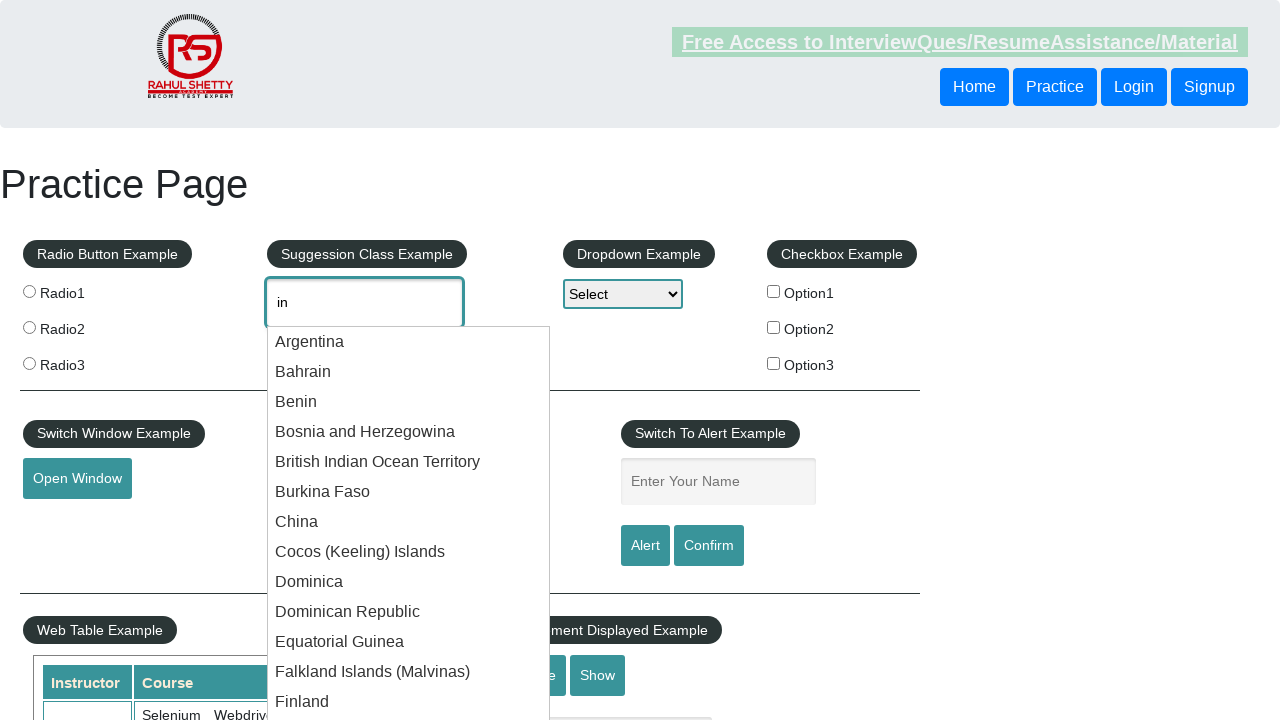

Retrieved text from option 16: 'India'
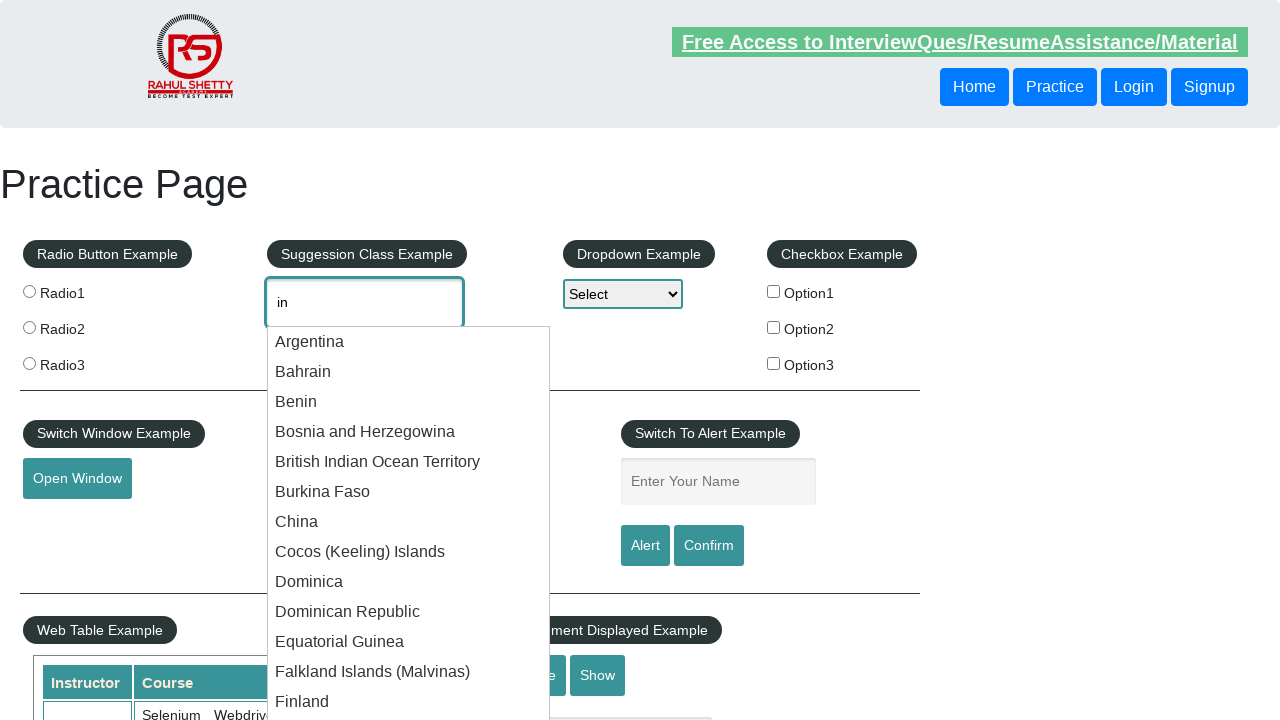

Selected 'INDIA' from the autocomplete dropdown at (409, 361) on li.ui-menu-item >> nth=15
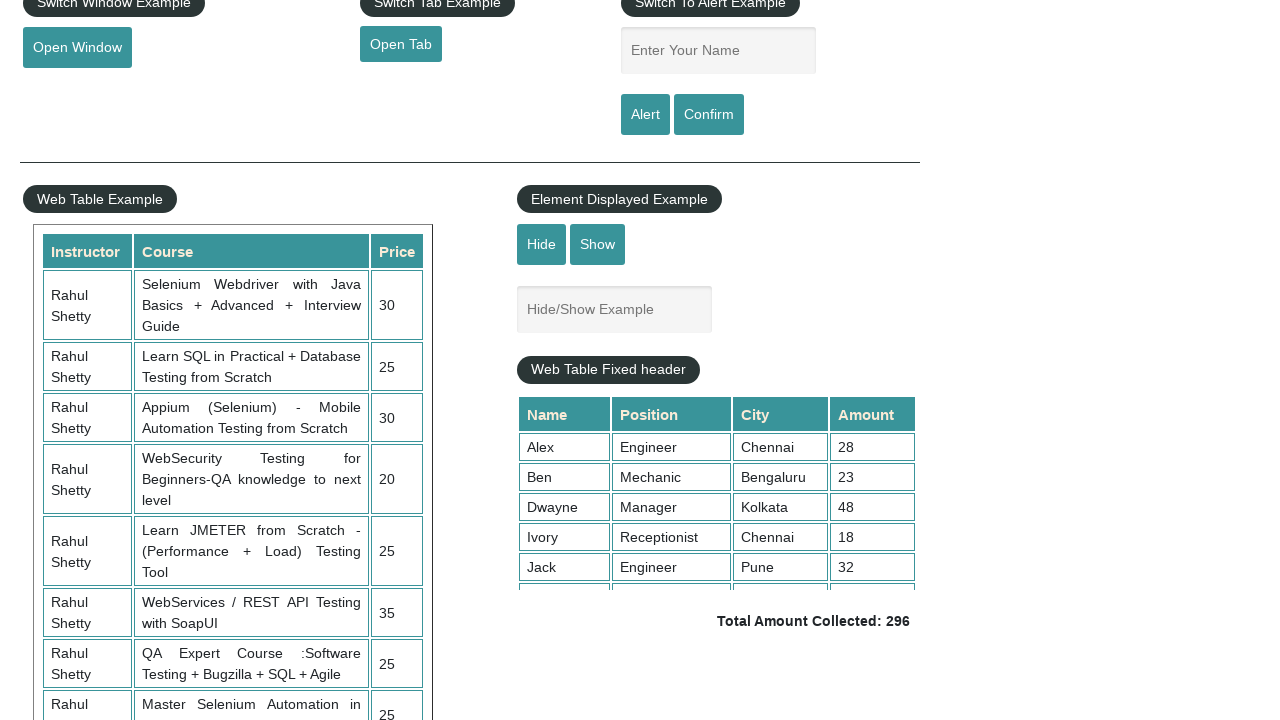

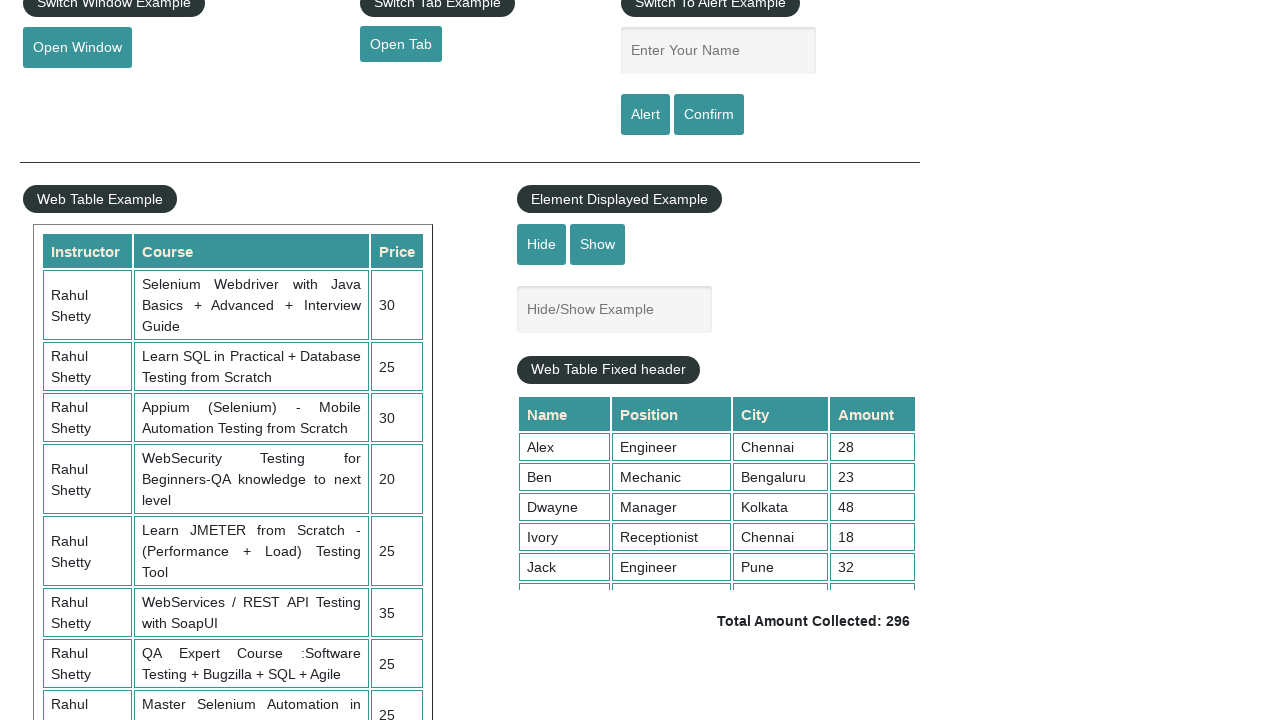